Tests a registration form by filling in the first name field on a demo automation testing website.

Starting URL: http://demo.automationtesting.in/Register.html

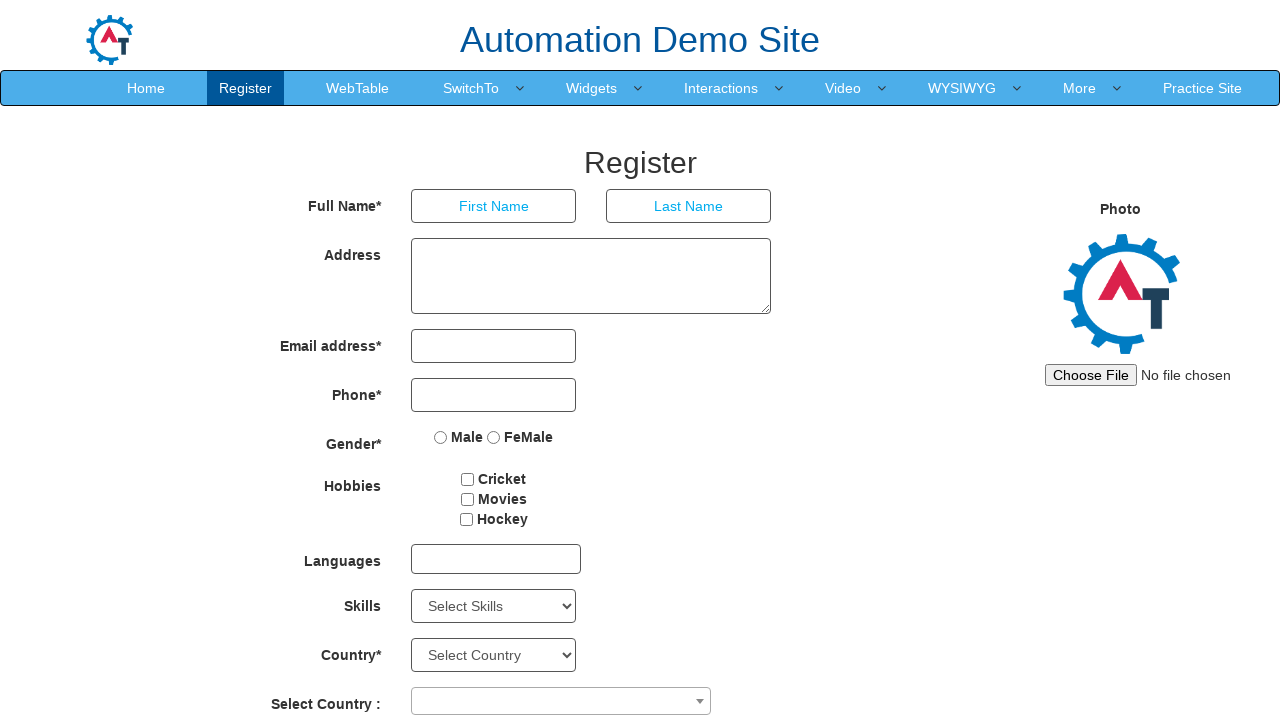

Filled first name field with 'Murugan' on input[placeholder='First Name']
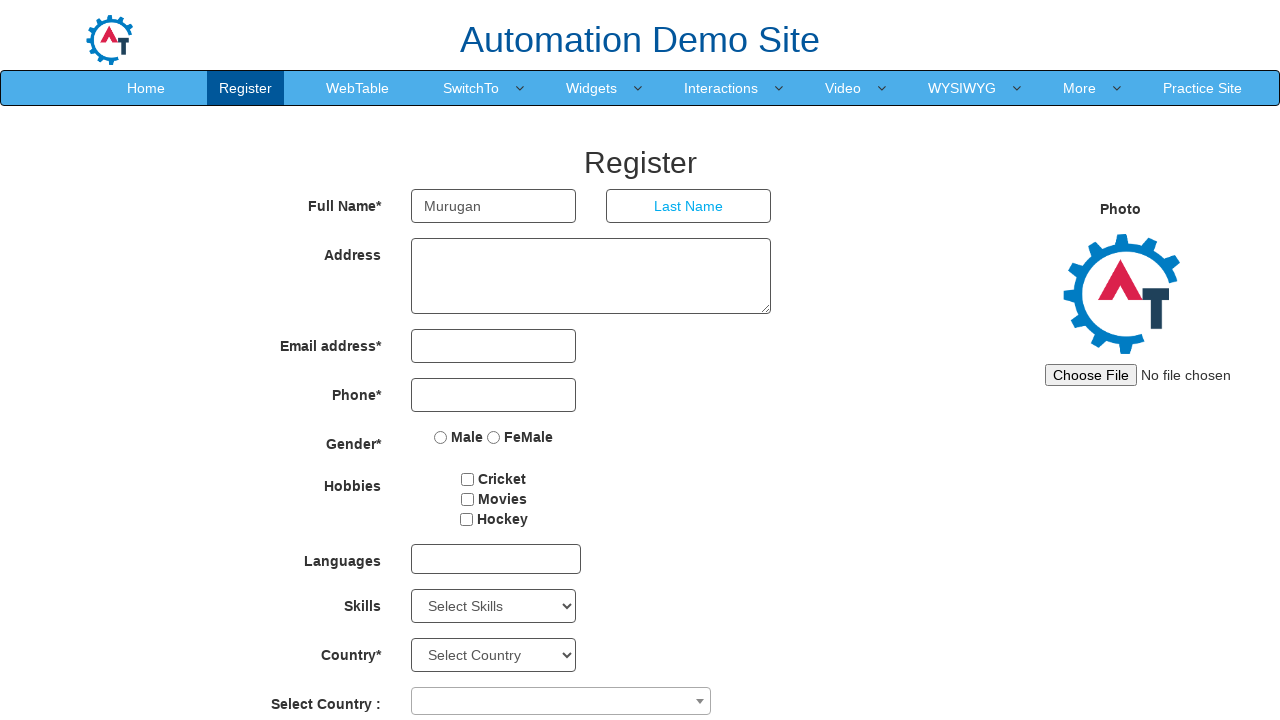

Waited 1 second to observe the result
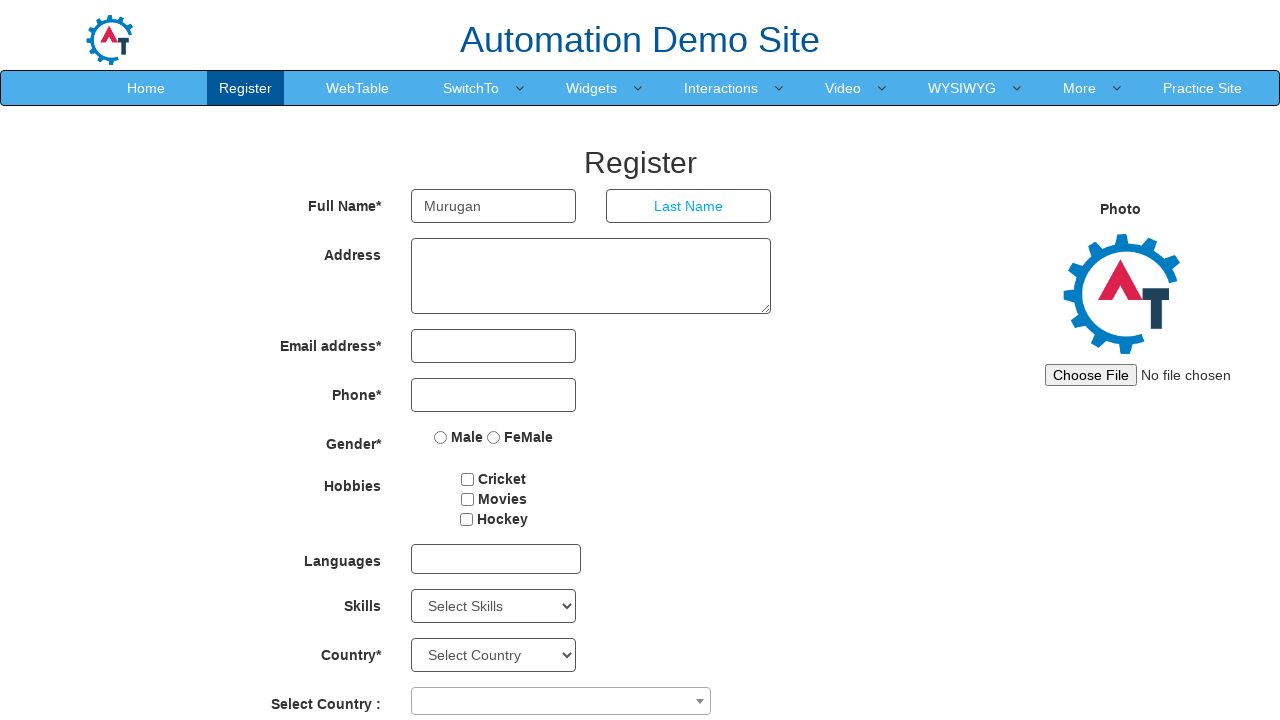

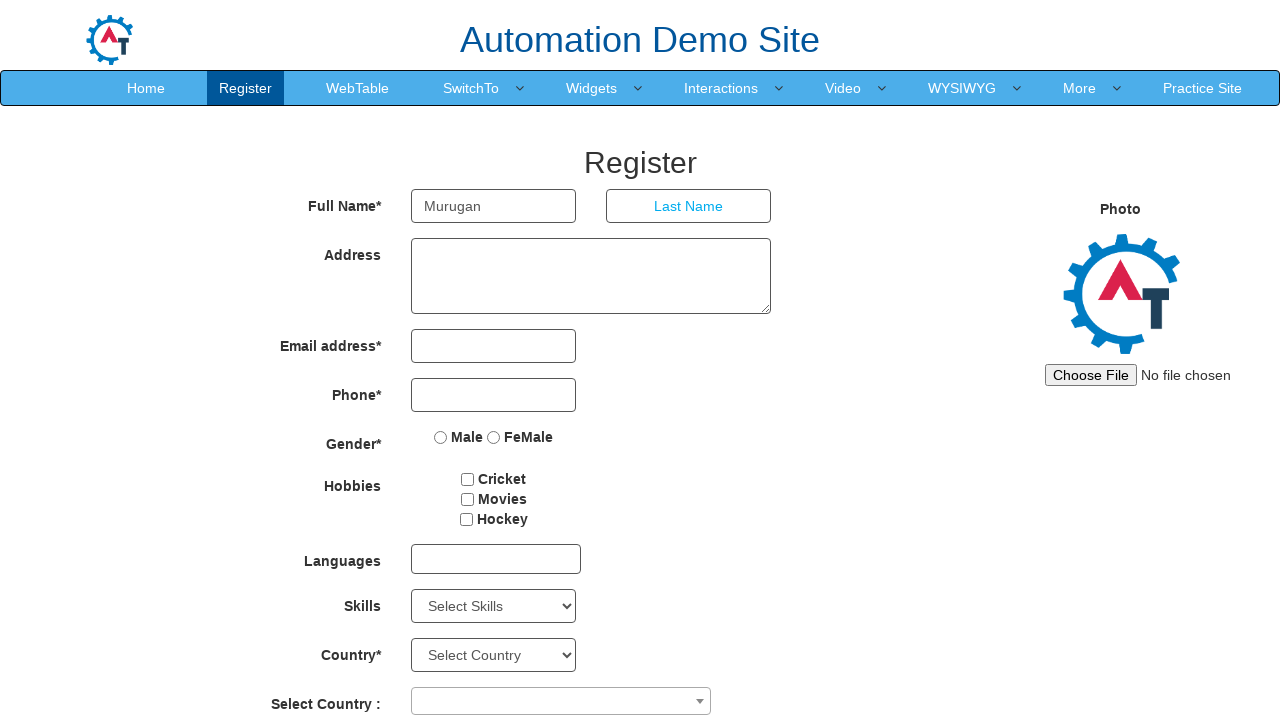